Tests adding a todo item to a sample todo application by typing in the input field and pressing enter, then verifying the todo was added

Starting URL: https://lambdatest.github.io/sample-todo-app/

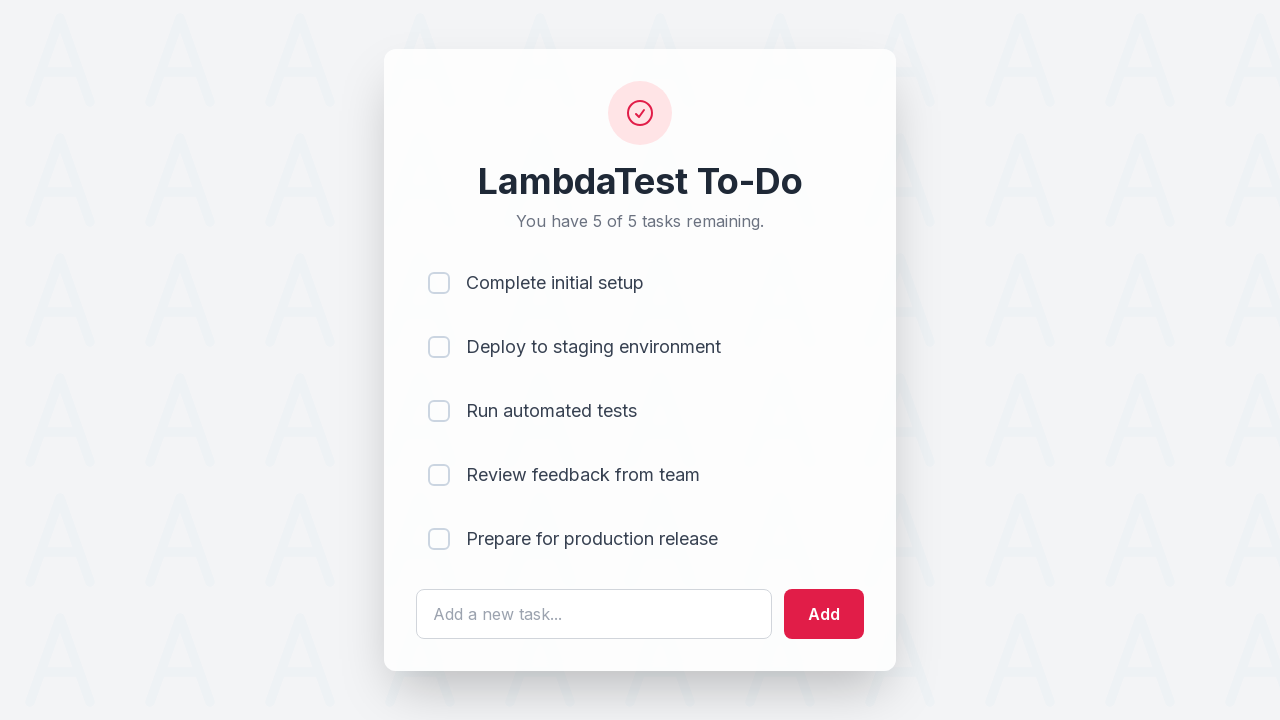

Filled todo input field with 'Learn Selenium' on #sampletodotext
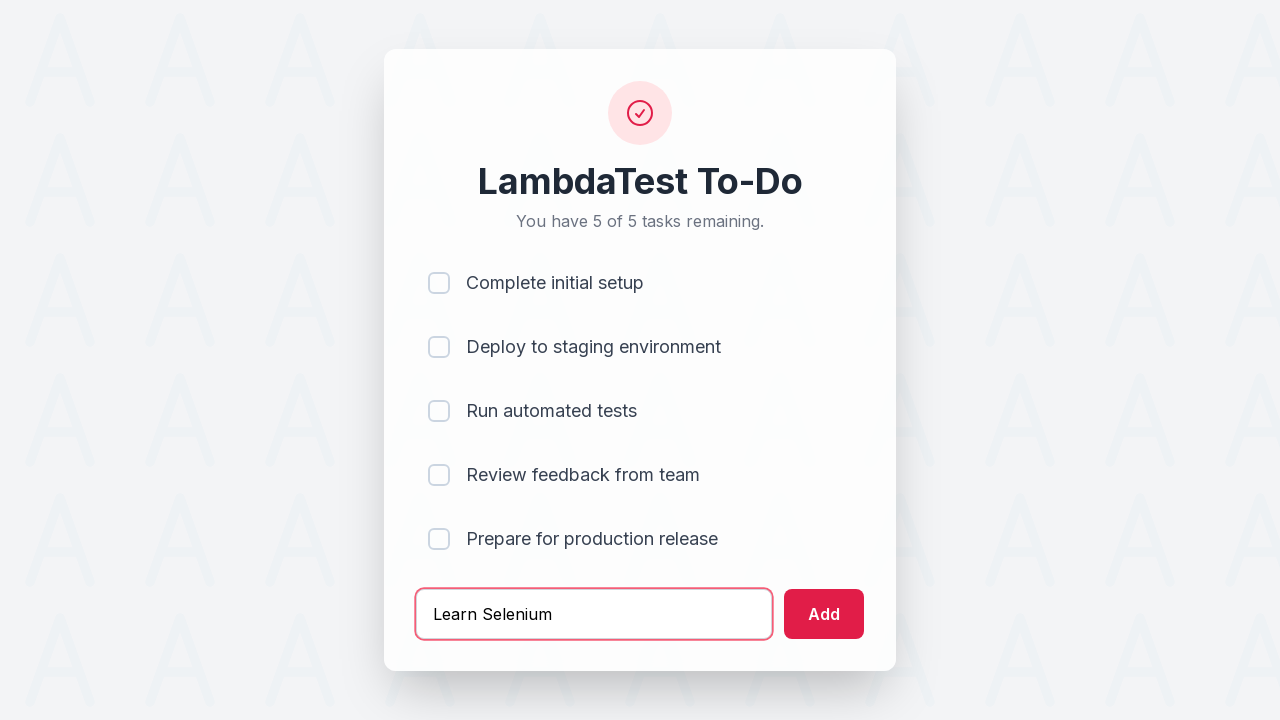

Pressed Enter to add the todo item on #sampletodotext
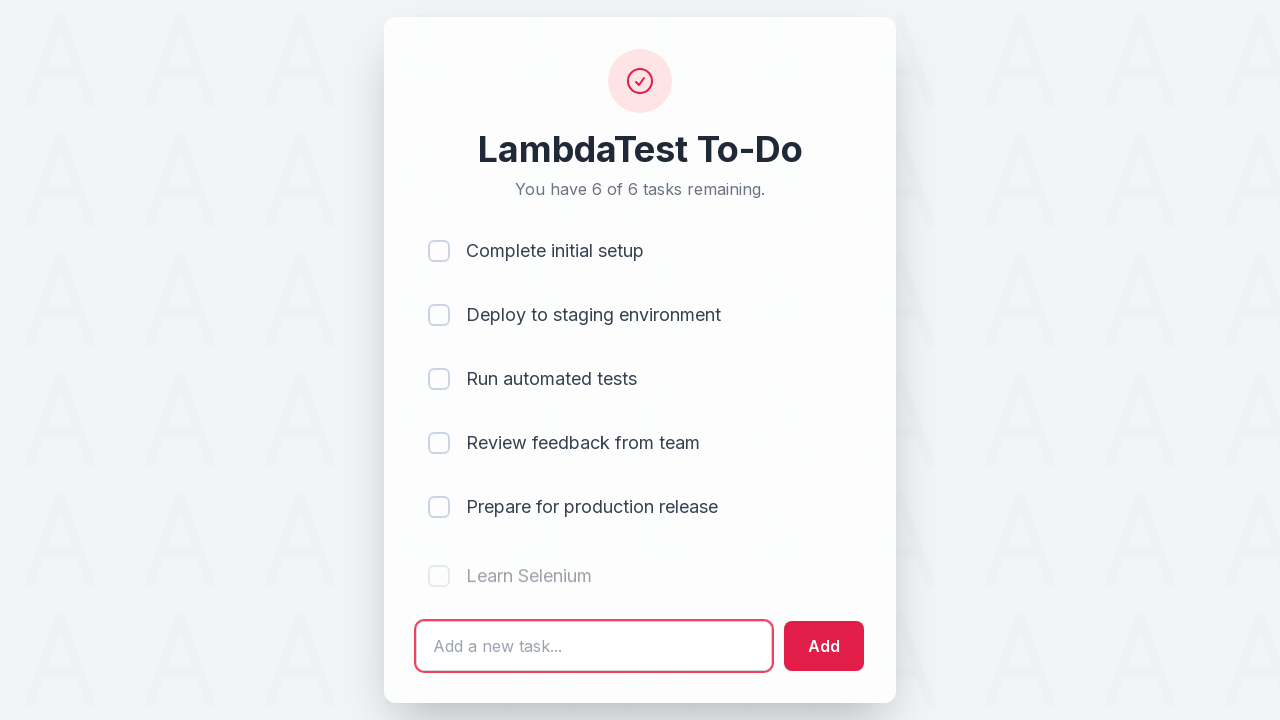

Todo item appeared in the list
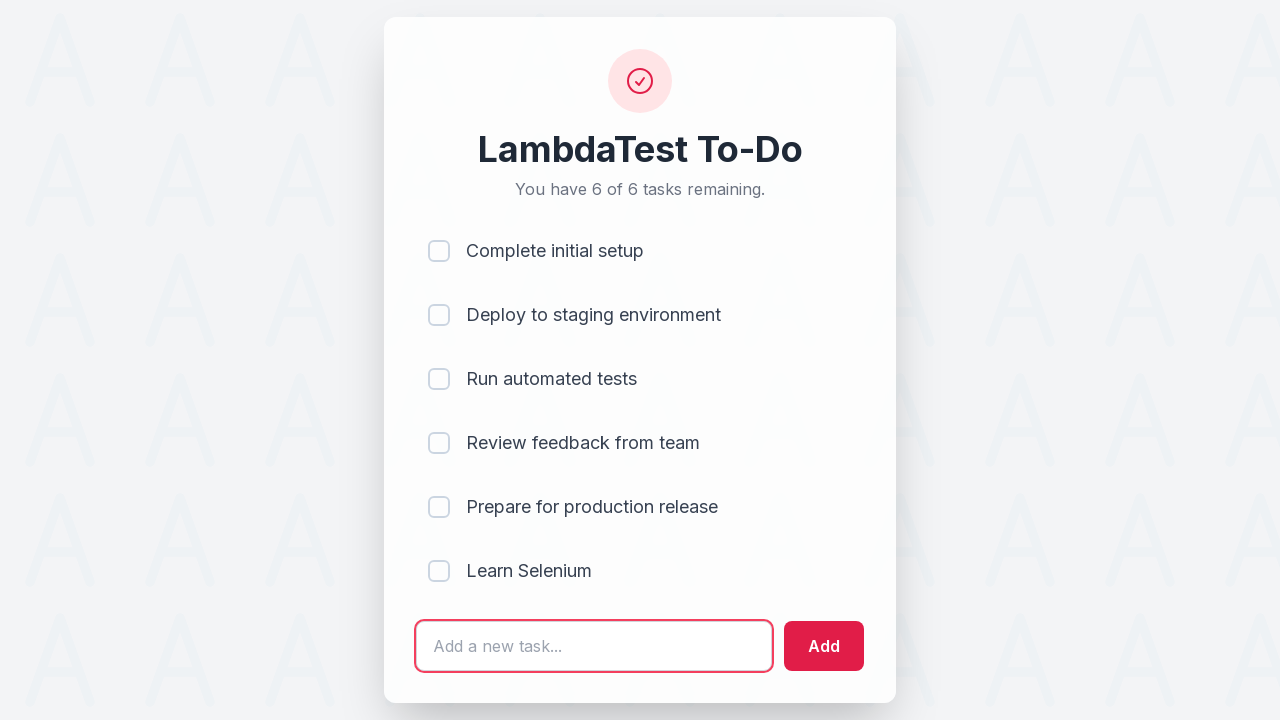

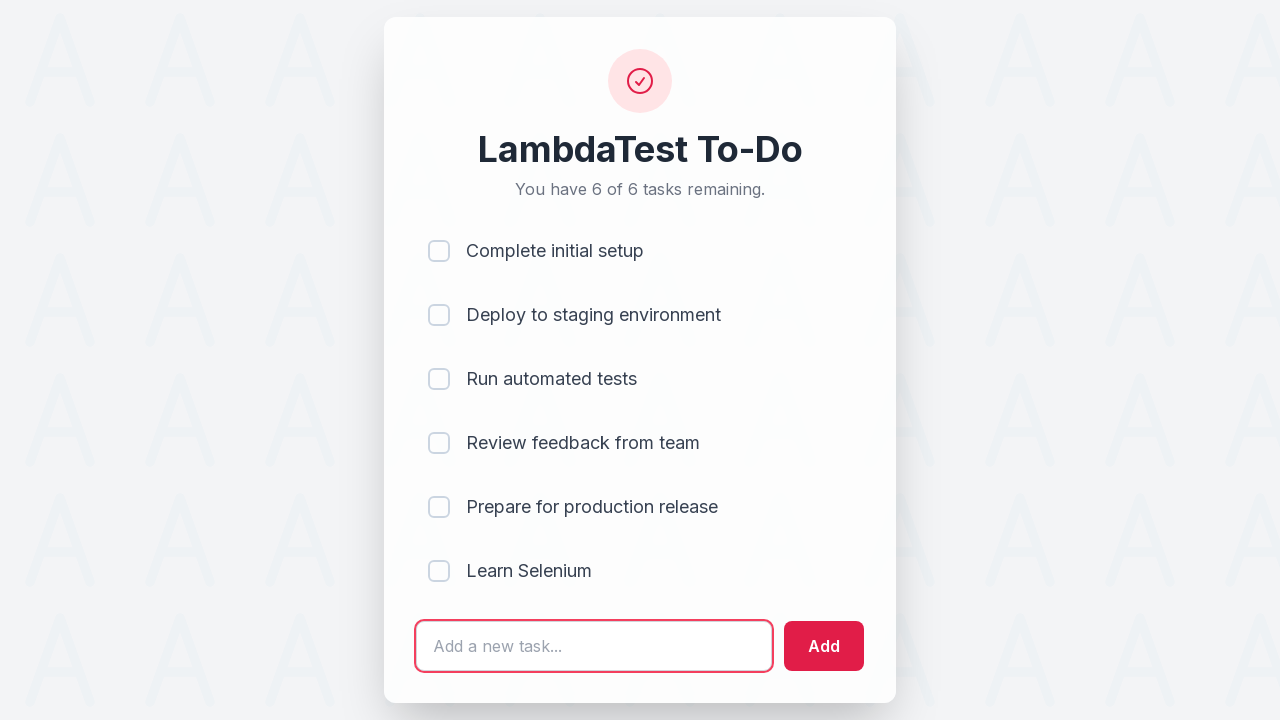